Tests the user registration flow on an e-commerce playground site by filling out the registration form with personal details, agreeing to terms, and submitting to create a new account.

Starting URL: https://ecommerce-playground.lambdatest.io/index.php?route=account/register

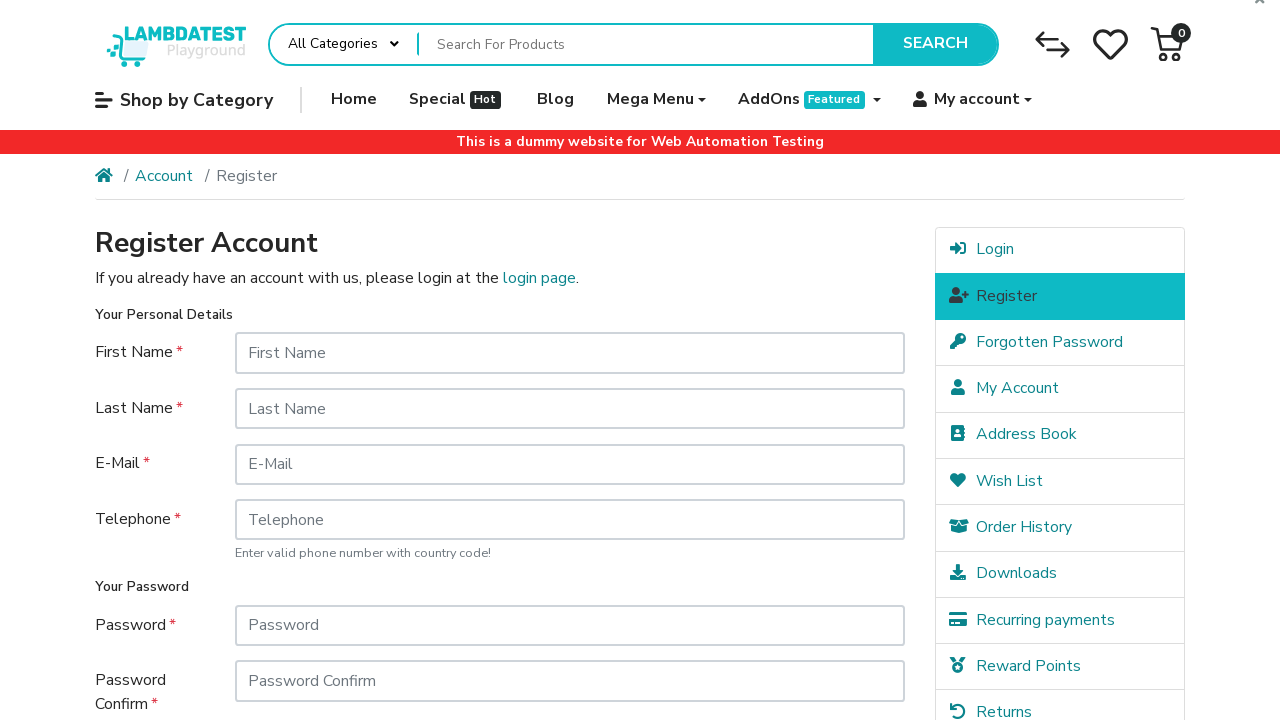

Filled first name field with 'Jennifer' on #input-firstname
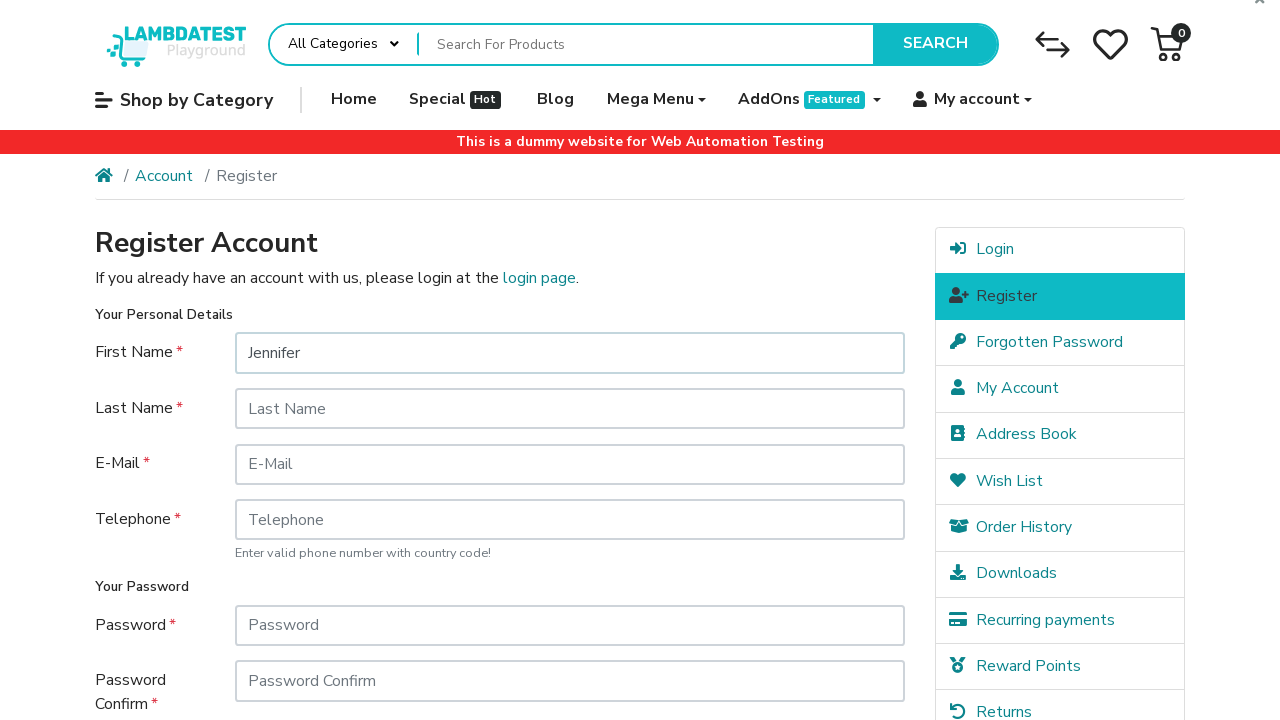

Filled last name field with 'Morrison' on #input-lastname
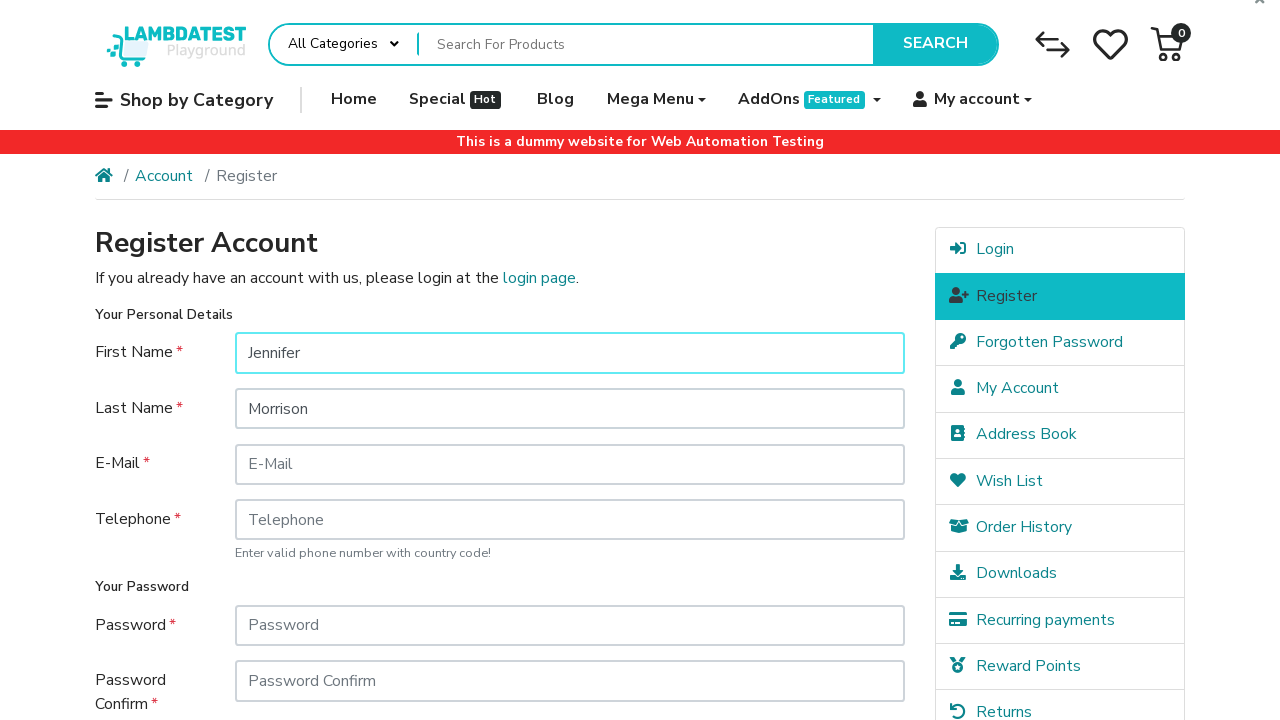

Filled email field with 'jennifer.morrison8472@testmail.com' on #input-email
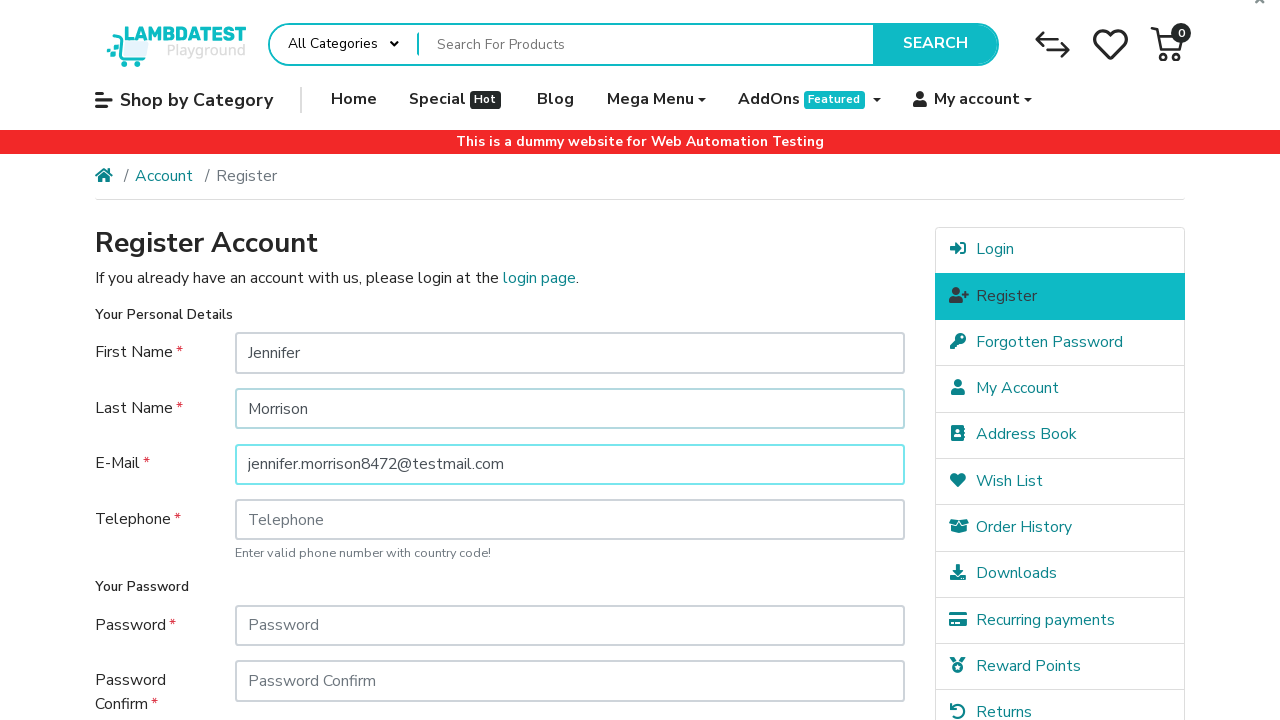

Filled telephone field with '+1-555-123-4567' on #input-telephone
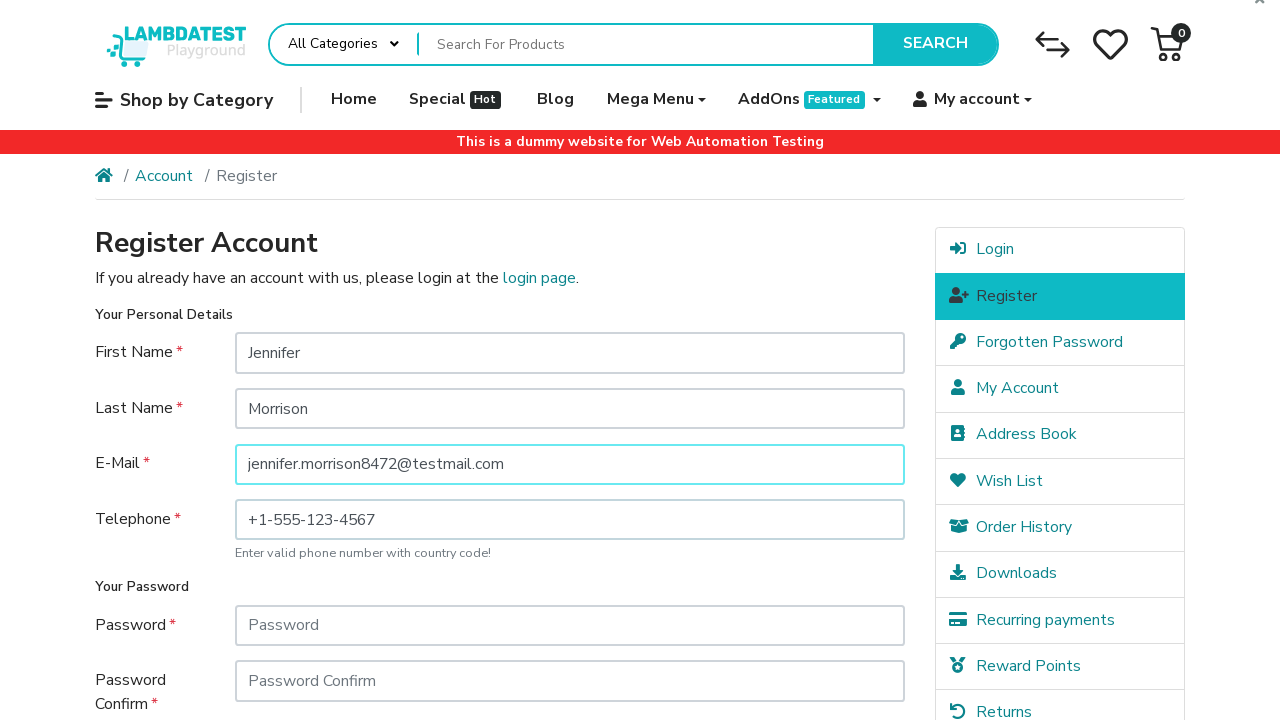

Filled password field with secure password on #input-password
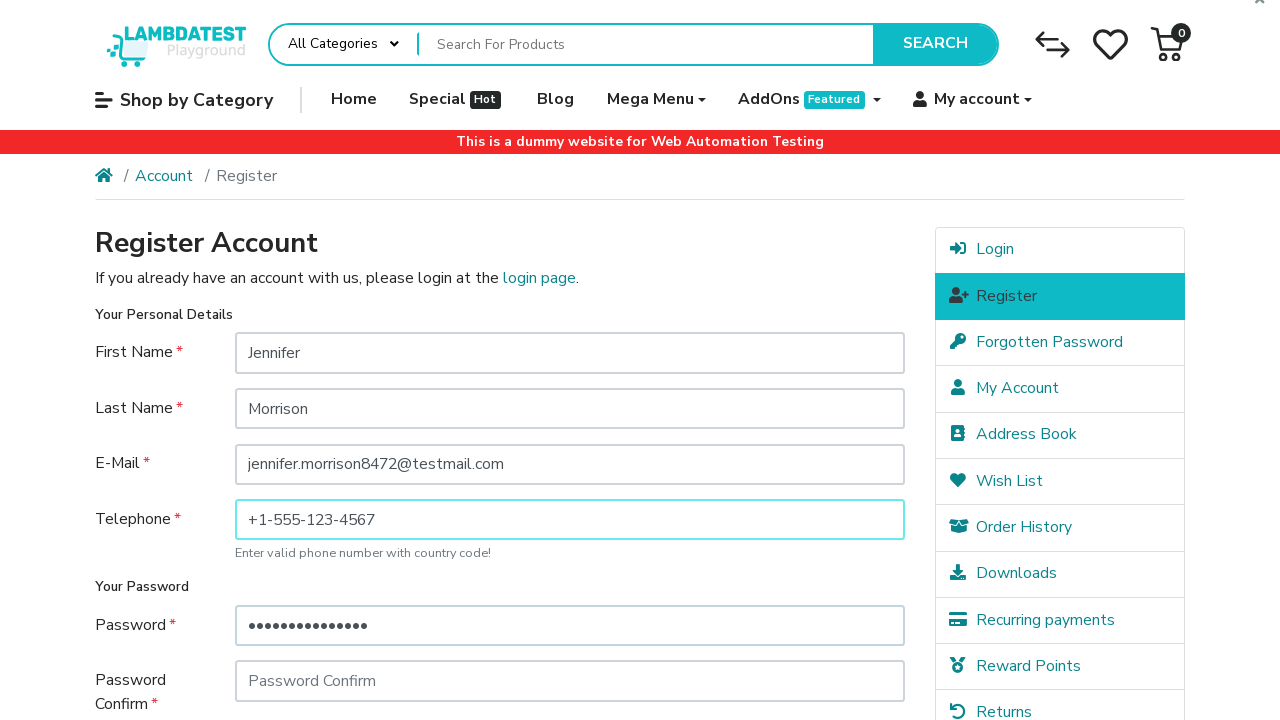

Confirmed password by filling confirm field on #input-confirm
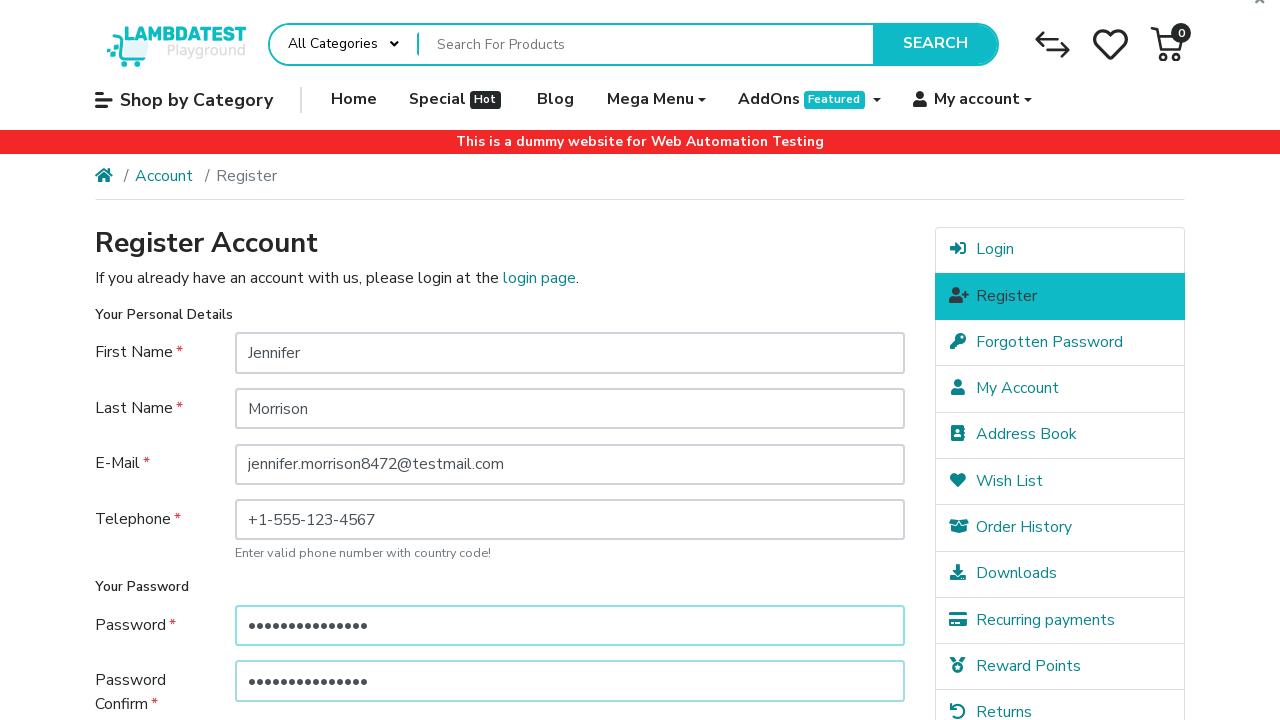

Clicked terms and conditions checkbox to agree at (628, 578) on label[for='input-agree']
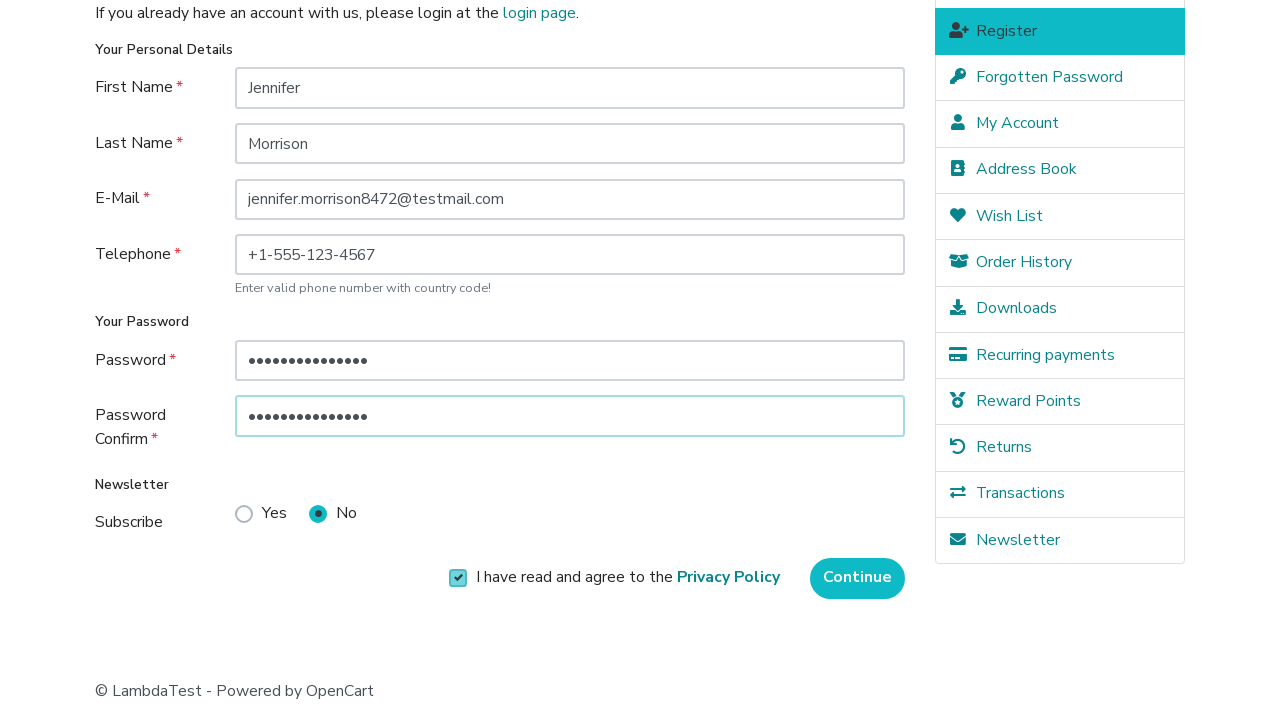

Clicked Continue button to submit registration form at (858, 578) on input[value='Continue']
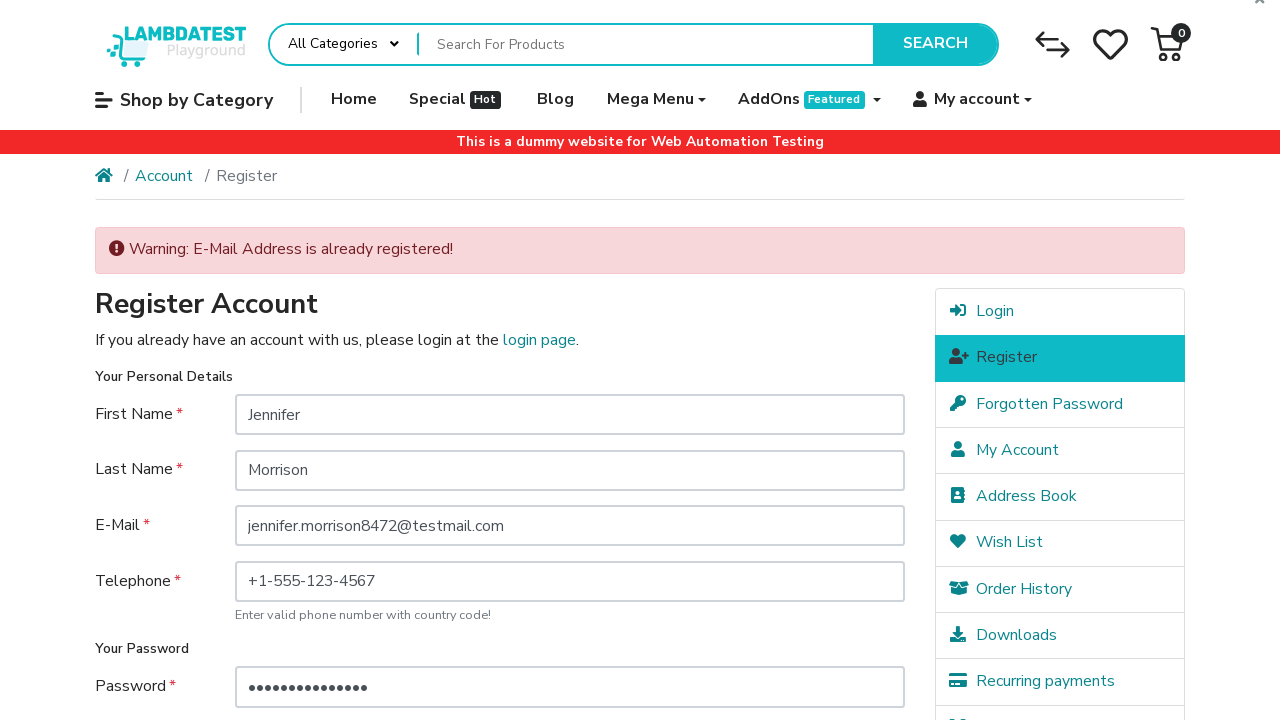

Account registration completed and confirmation page loaded
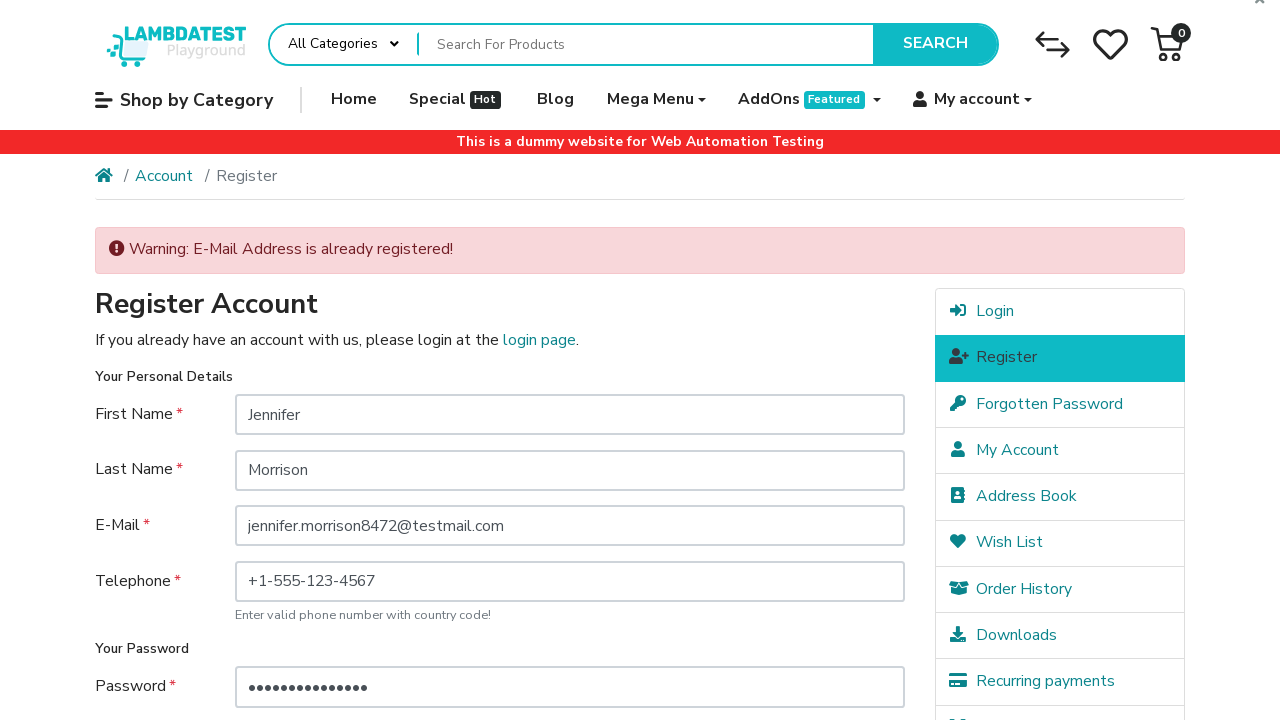

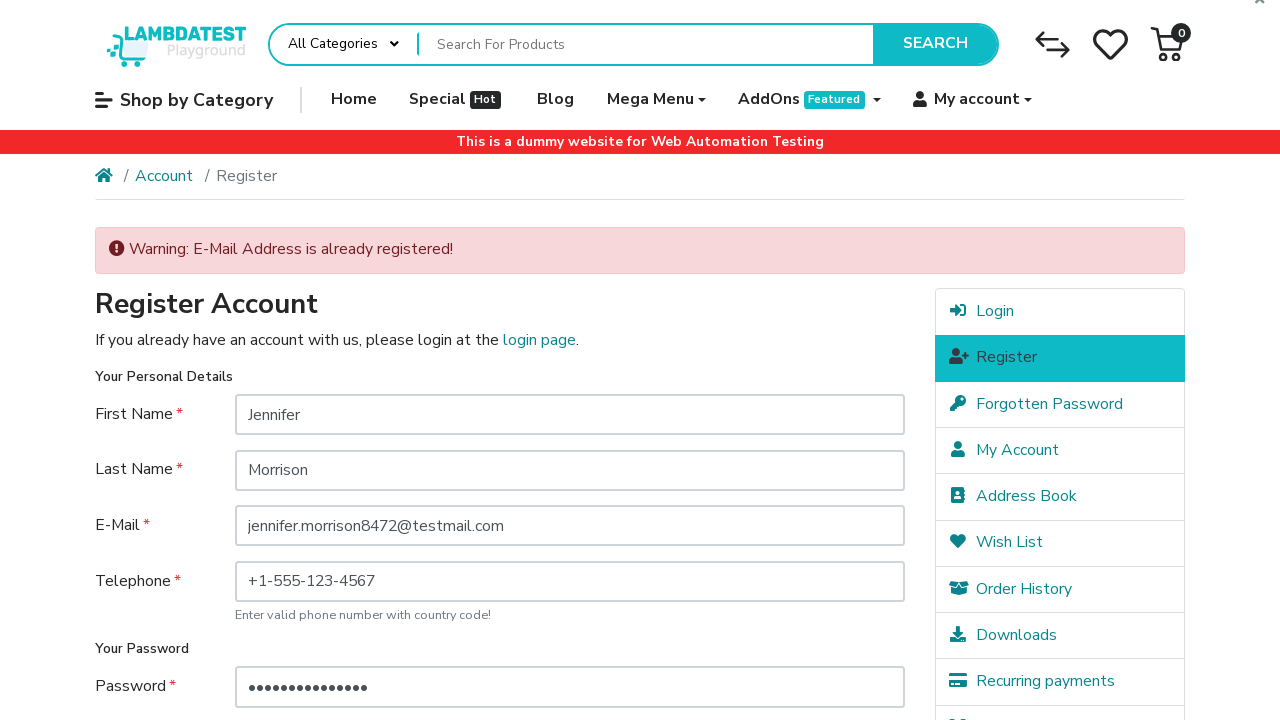